Tests selecting options from a dropdown menu by value, alternating between Option 1 and Option 2 multiple times

Starting URL: https://testcenter.techproeducation.com/index.php?page=dropdown

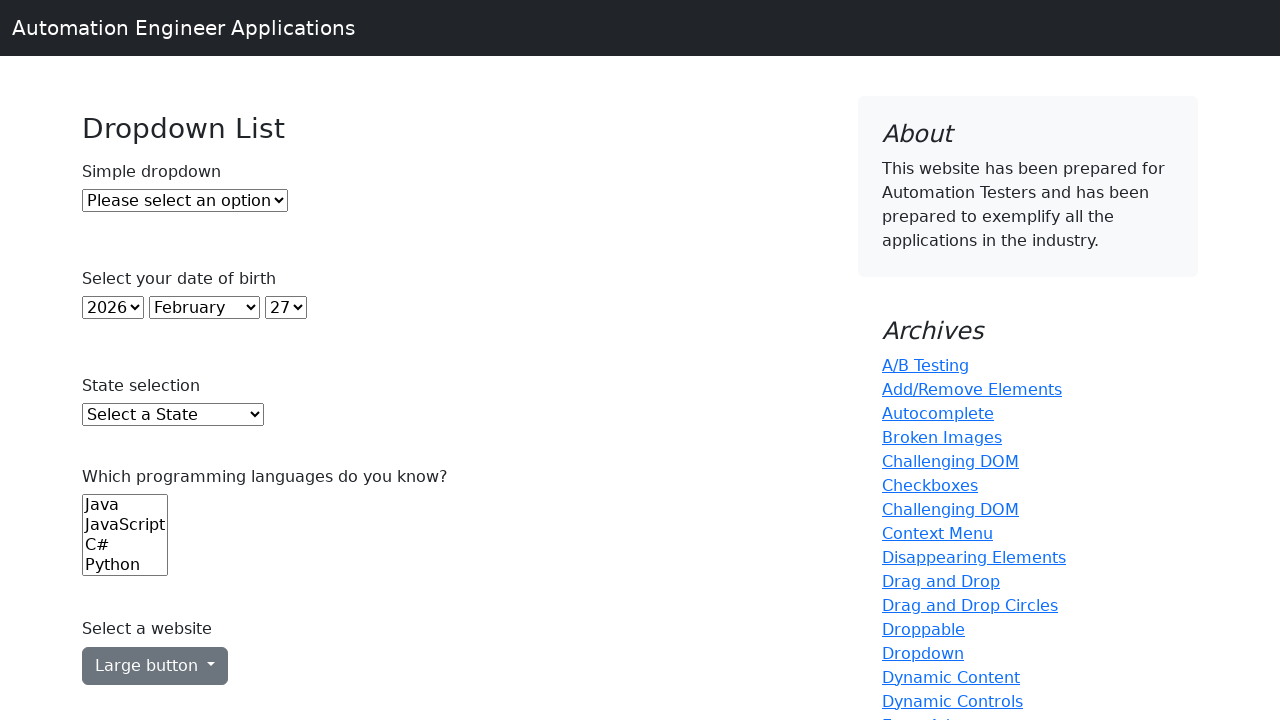

Selected Option 1 from dropdown by value on #dropdown
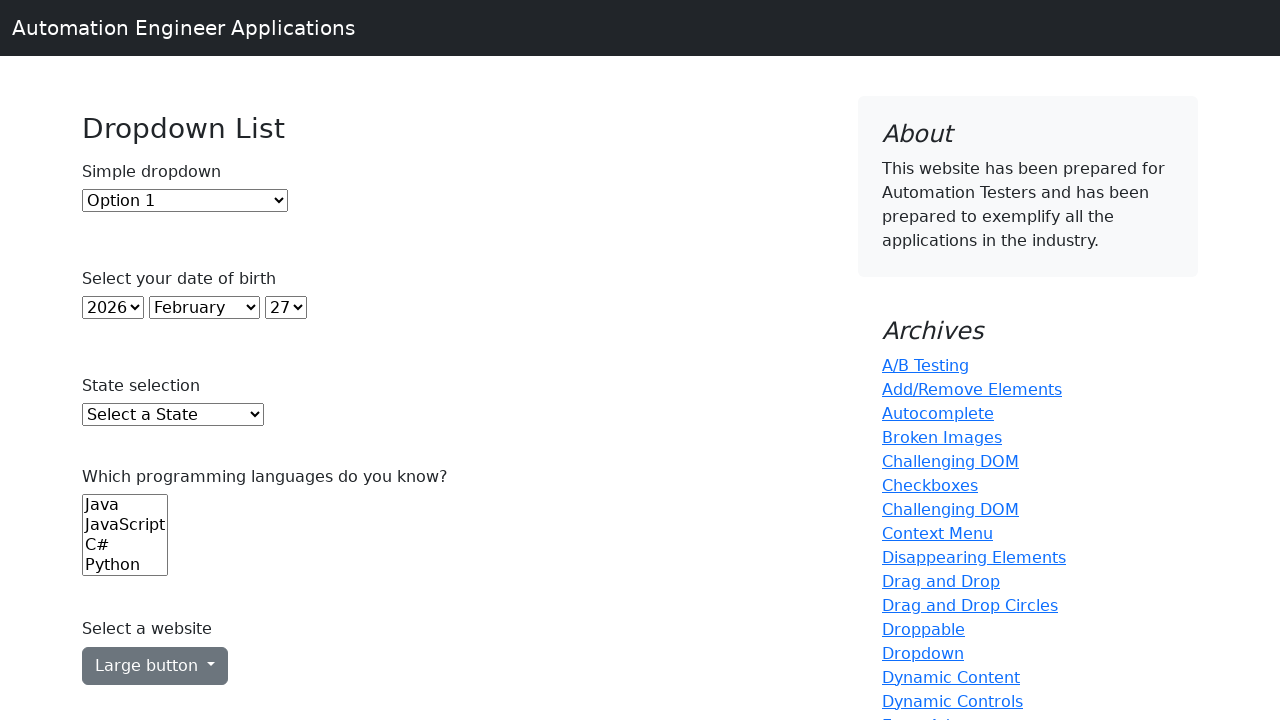

Selected Option 2 from dropdown by value on #dropdown
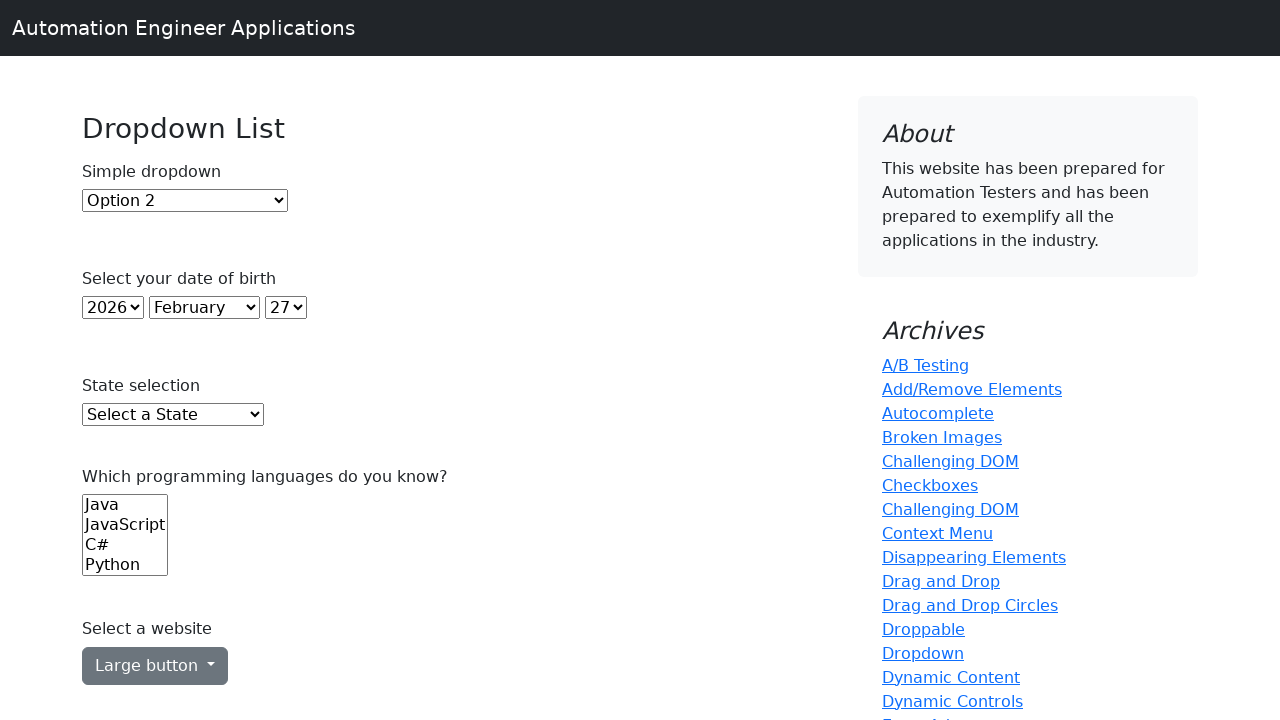

Selected Option 1 from dropdown by value again on #dropdown
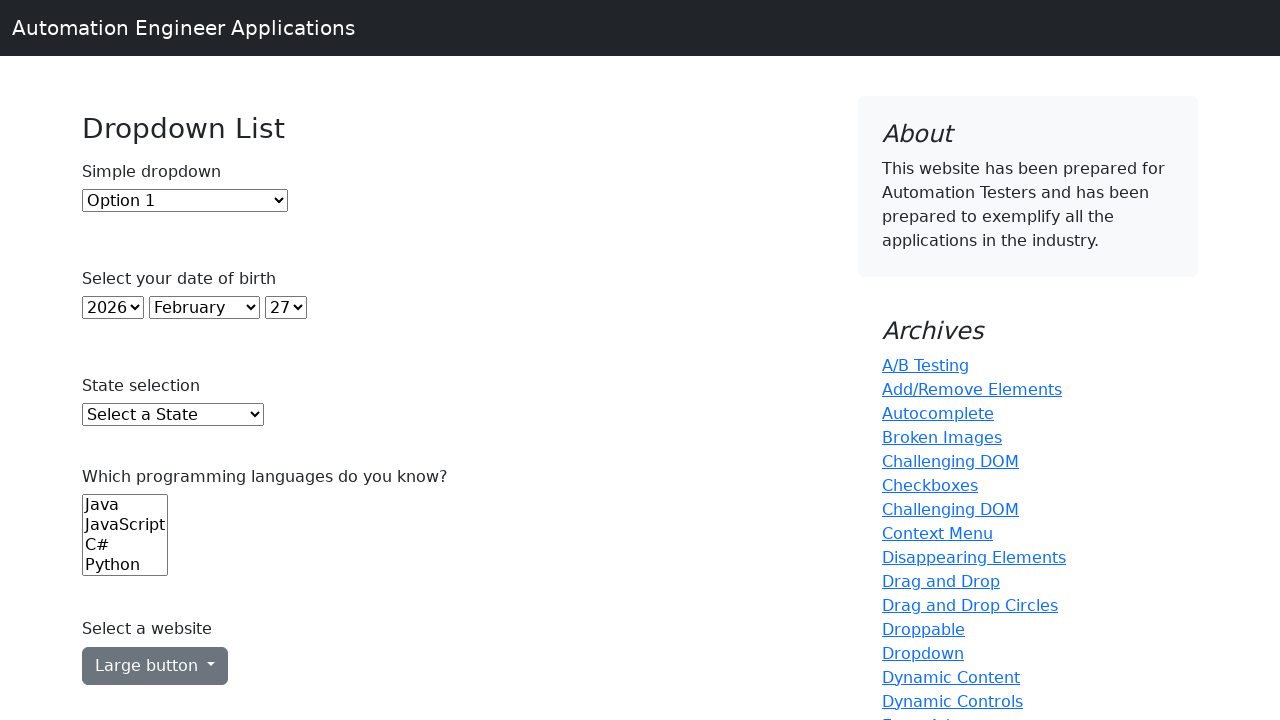

Selected Option 2 from dropdown by value again on #dropdown
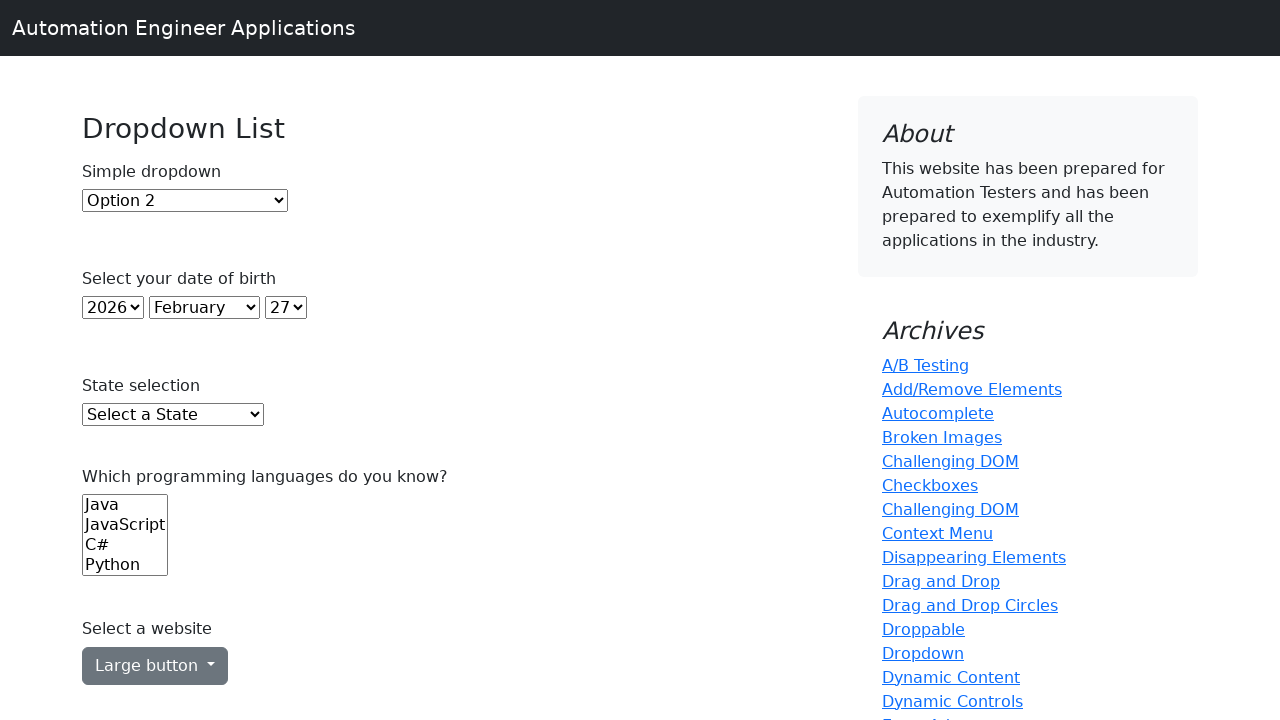

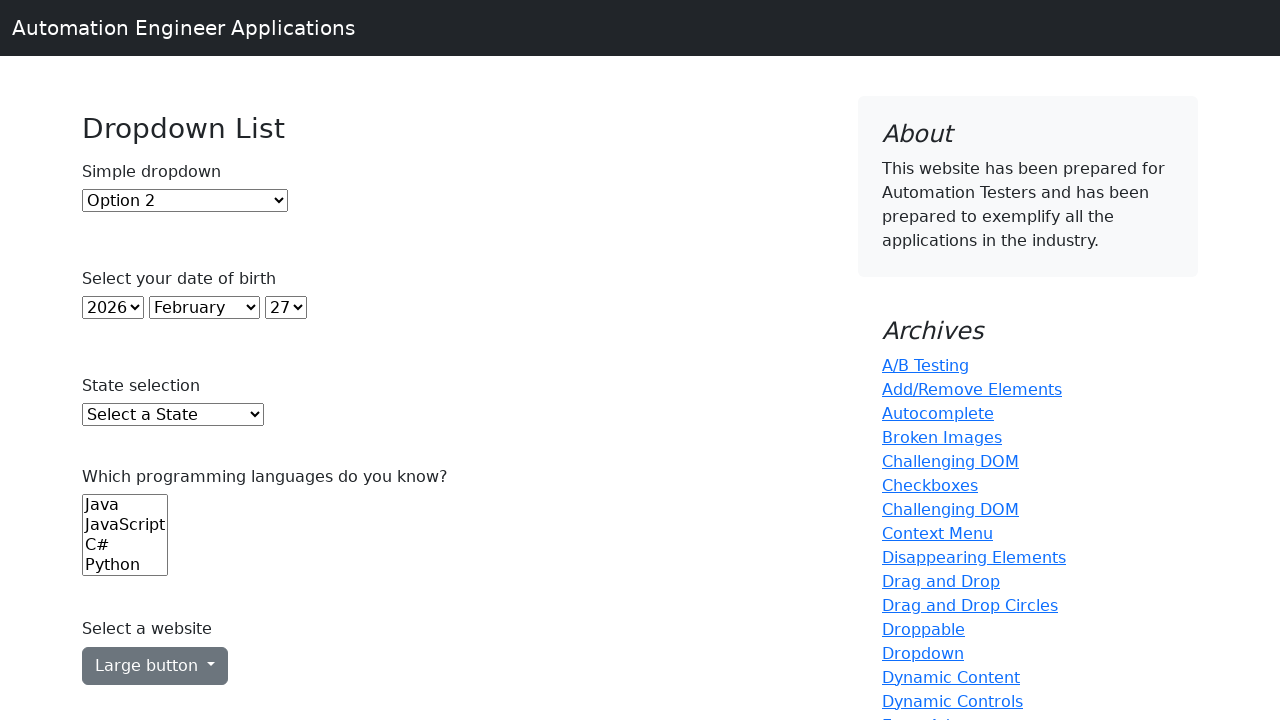